Tests email breach checking functionality by submitting an email address and checking the response

Starting URL: https://www.hotsheet.com/inoitsu/

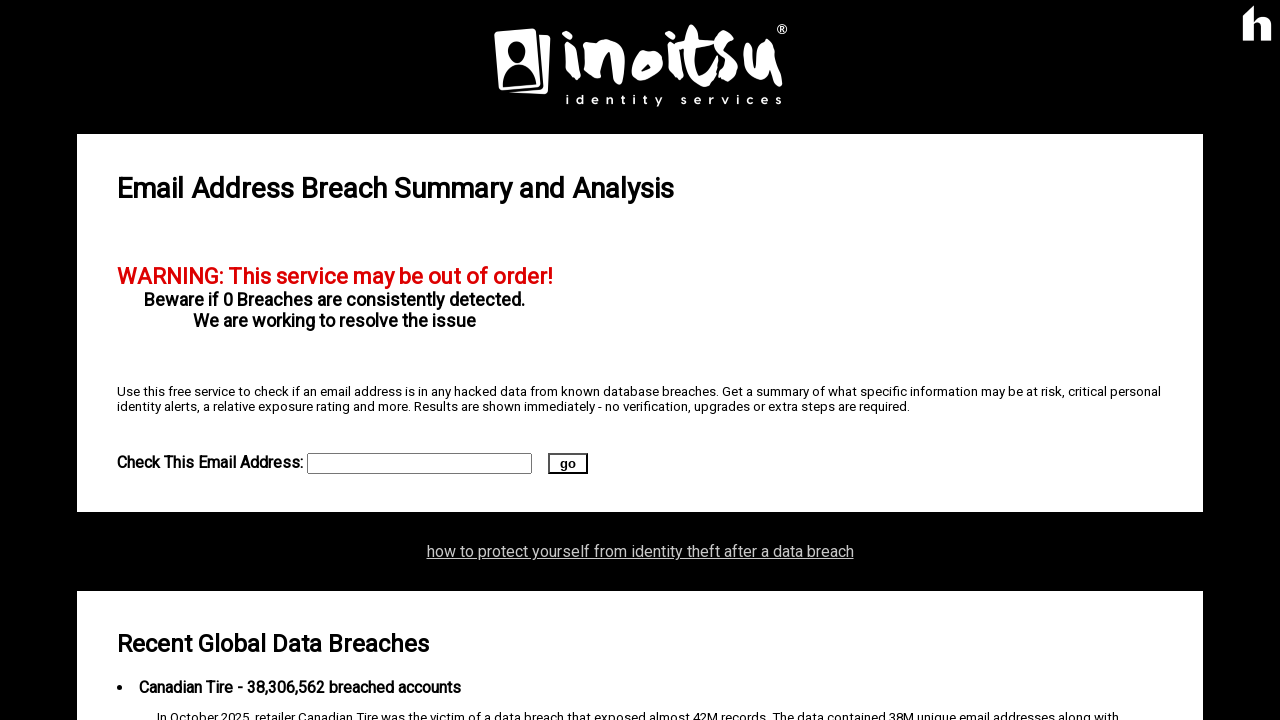

Filled email field with 'testuser2024@example.com' on #act
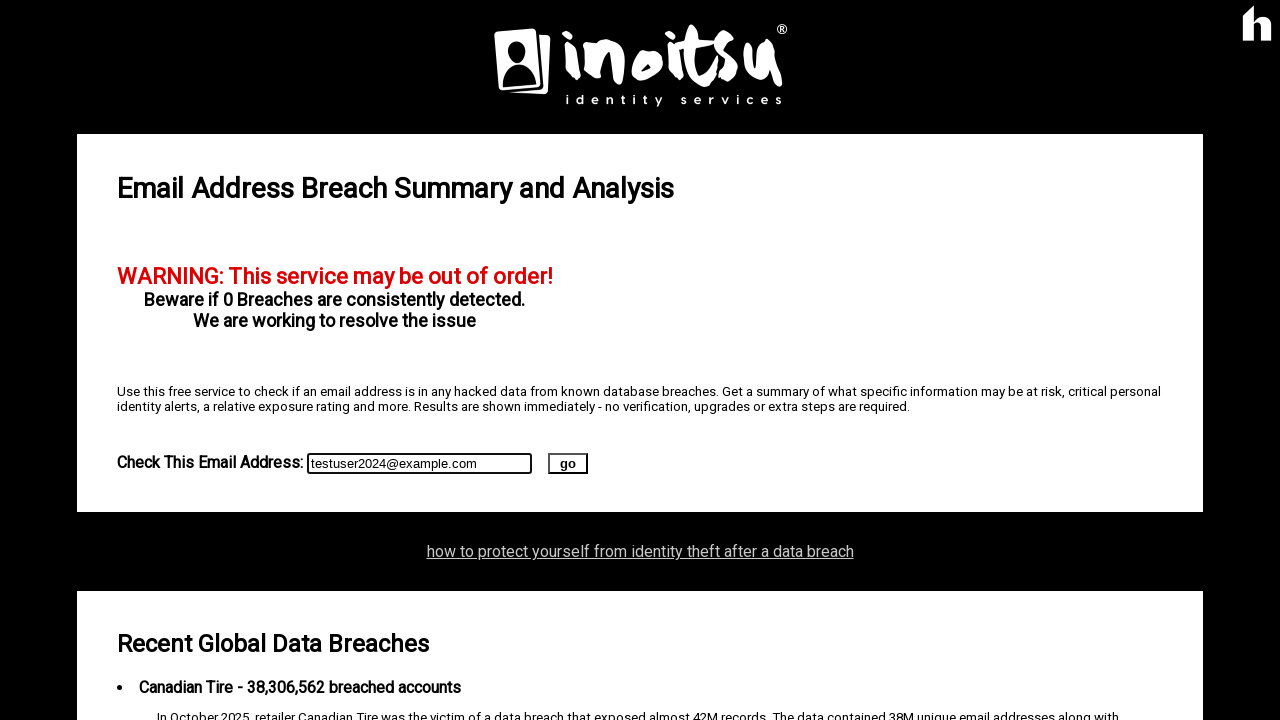

Clicked submit button to check email breach status at (568, 464) on xpath=//html/body/center/div[2]/center/div/blockquote/form/input[3]
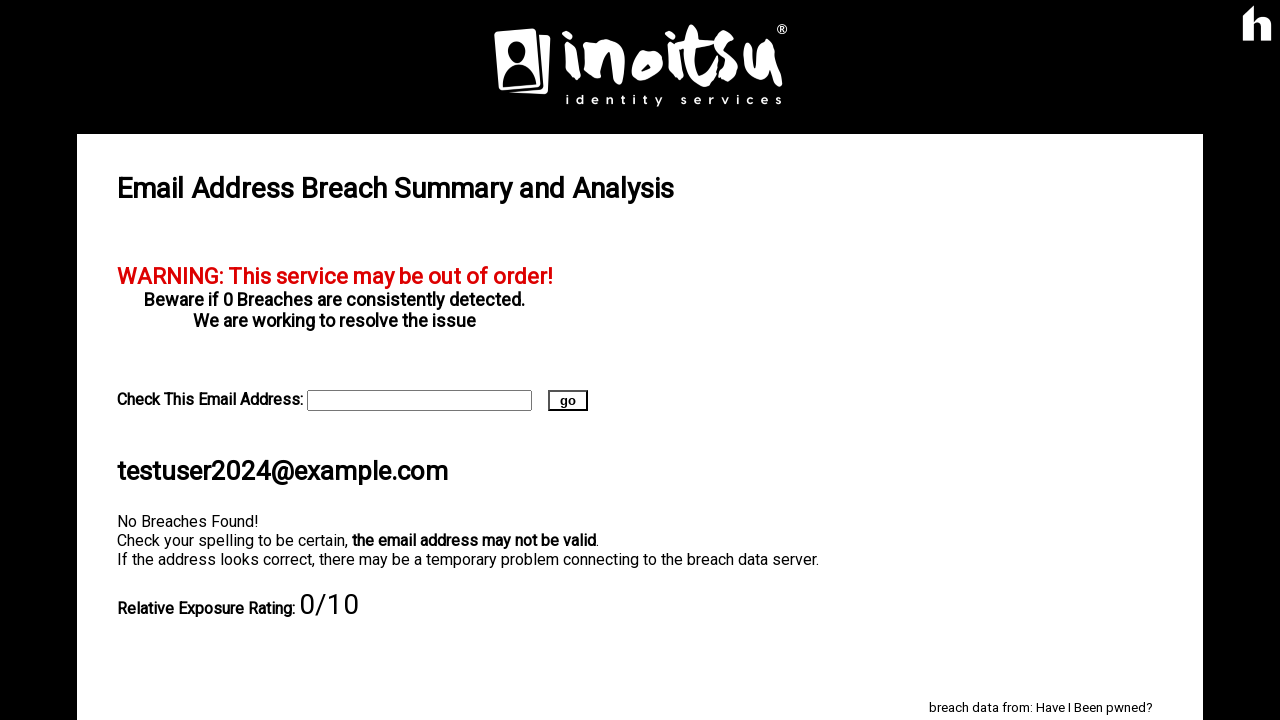

Email breach check results loaded
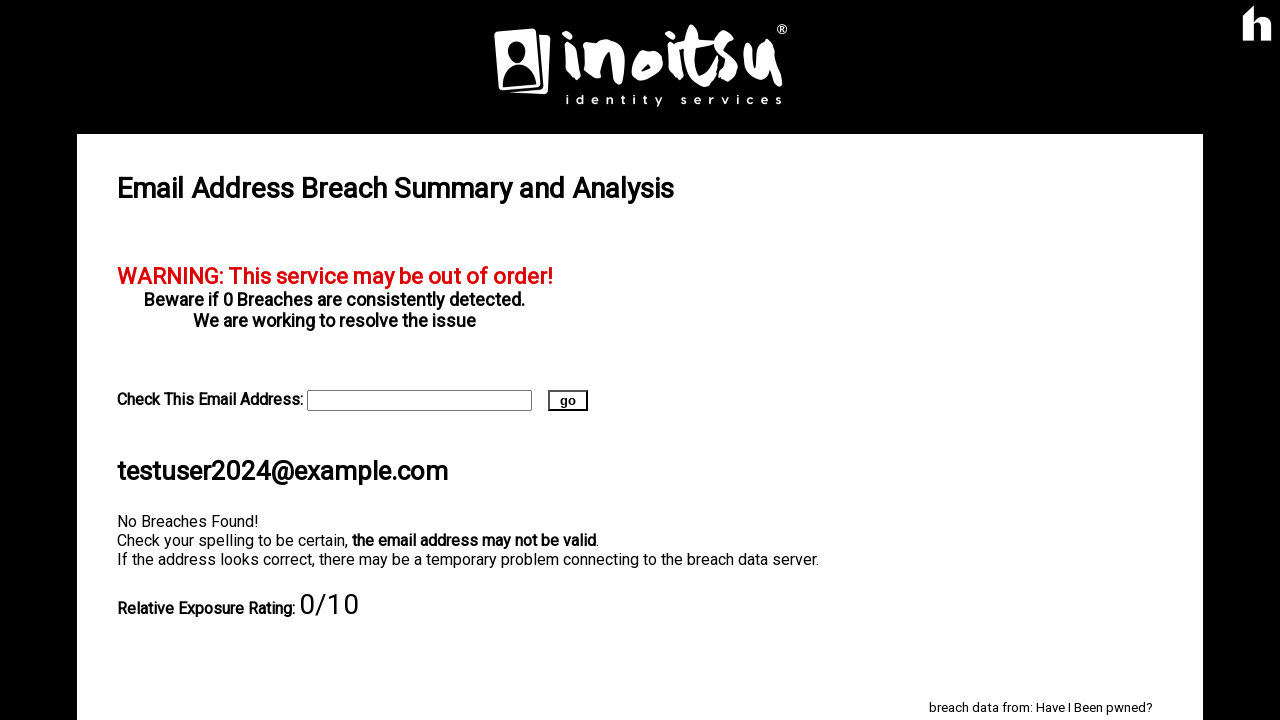

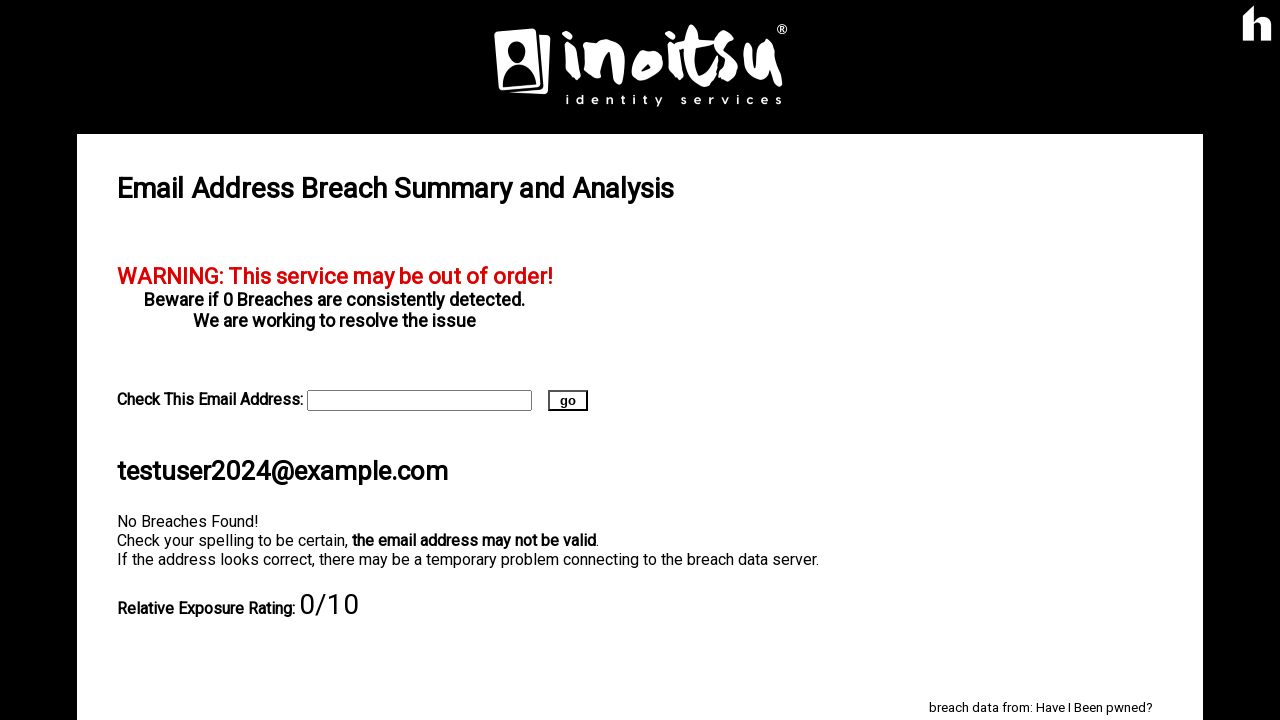